Verifies that all 8 checkboxes in the web table are enabled, initially unchecked, and can be checked successfully

Starting URL: https://practice.cydeo.com/web-tables

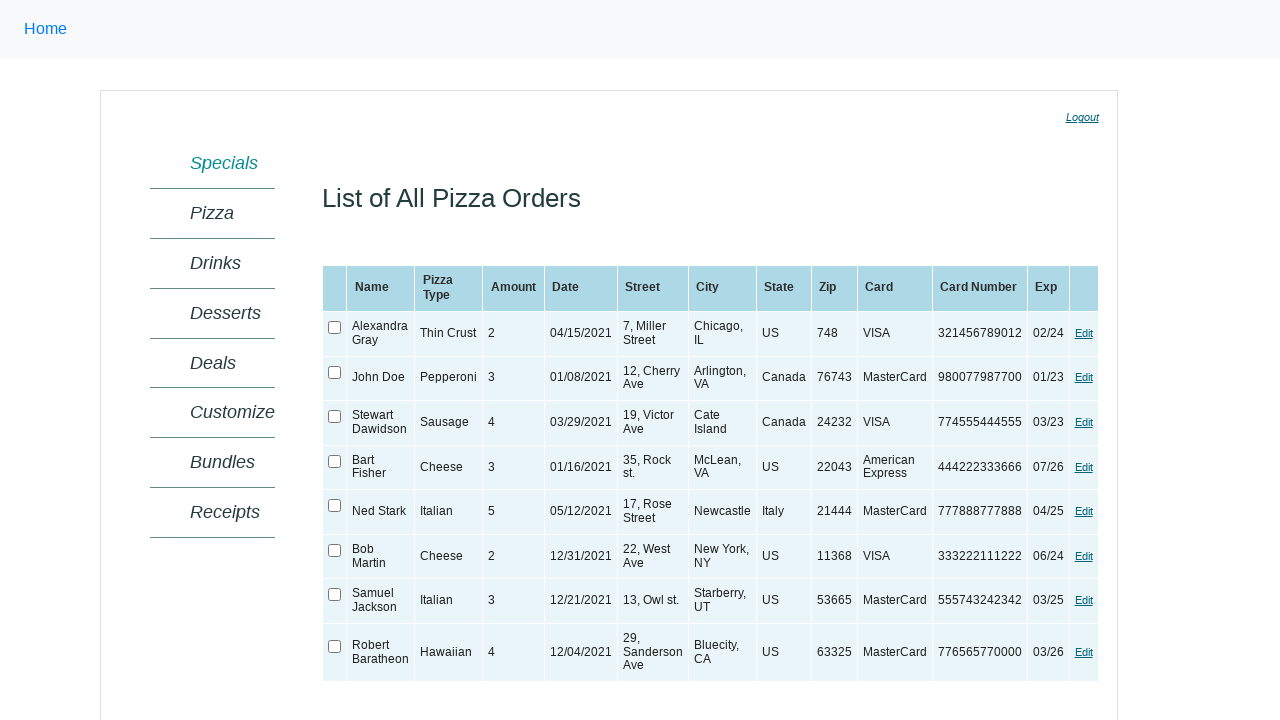

Located the web table with sample data
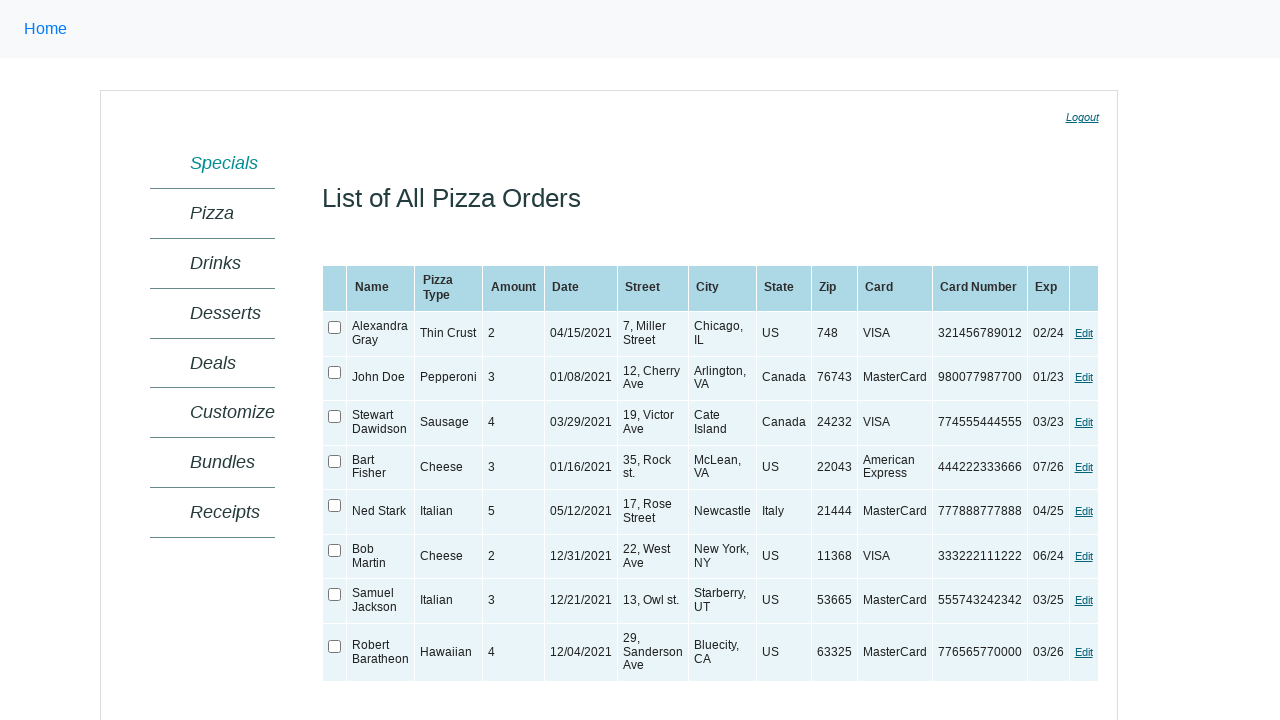

Web table is now visible
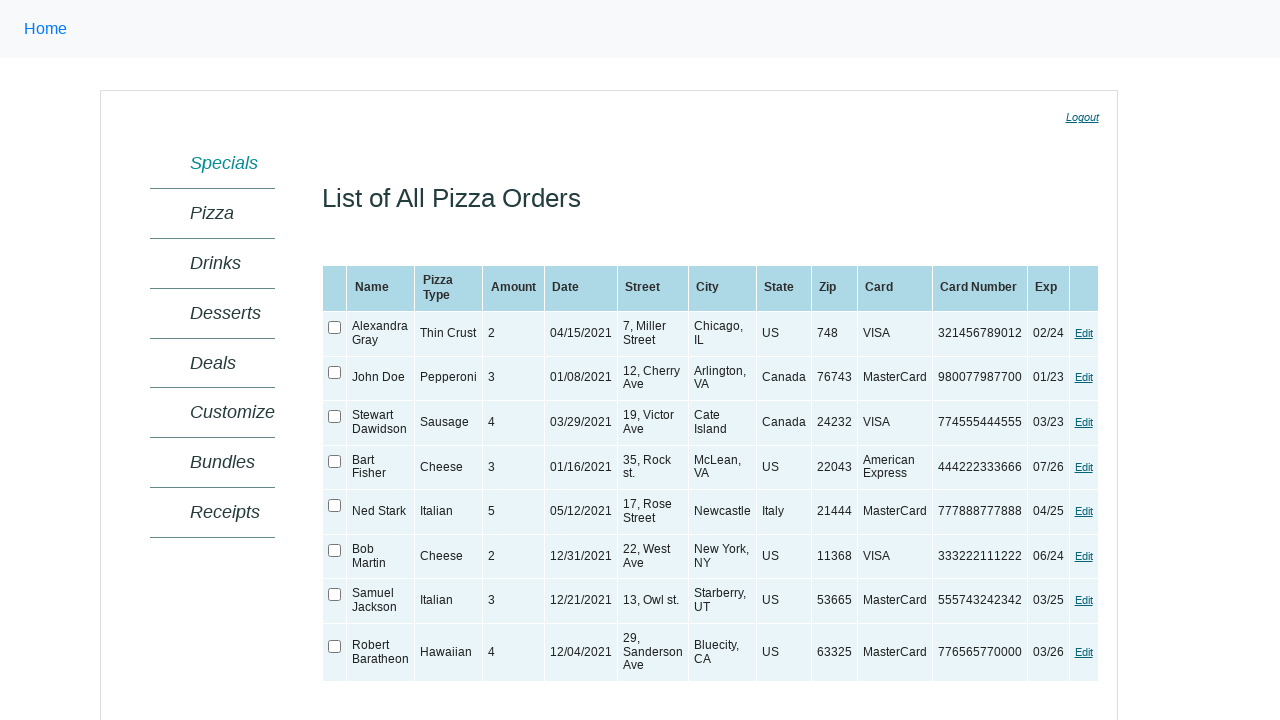

Located all checkboxes in the table
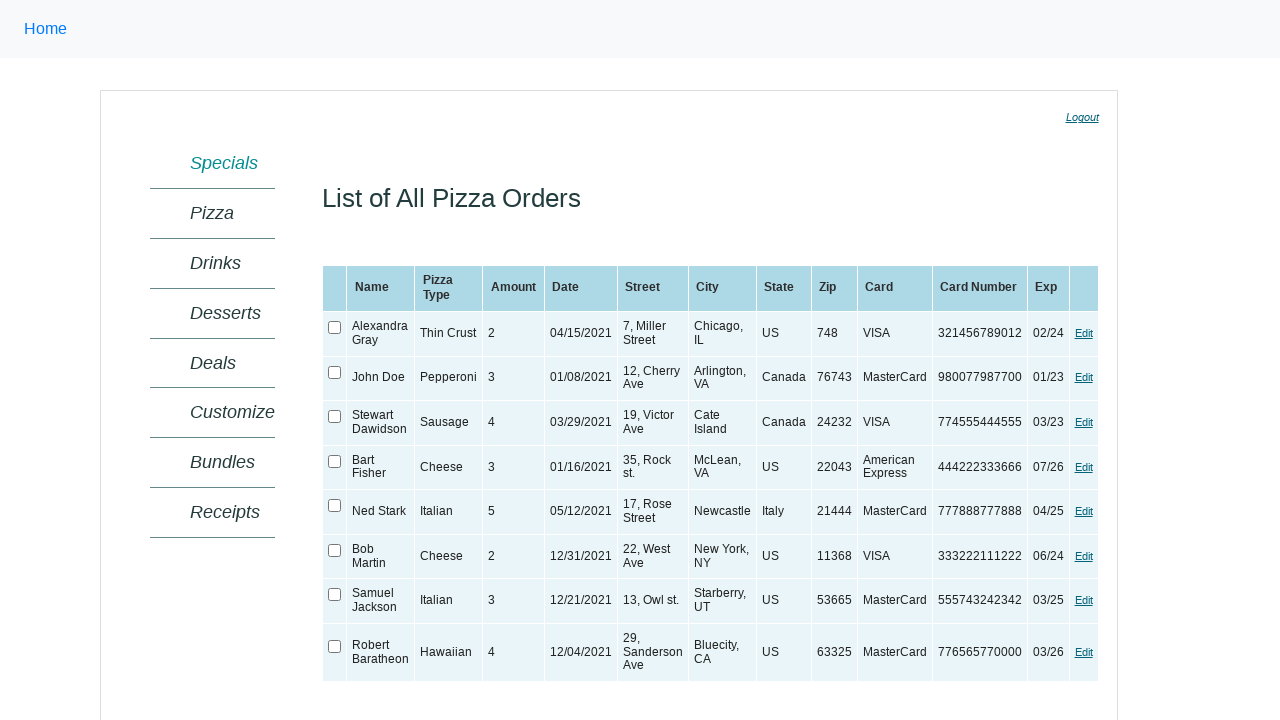

Found 8 checkboxes in the table
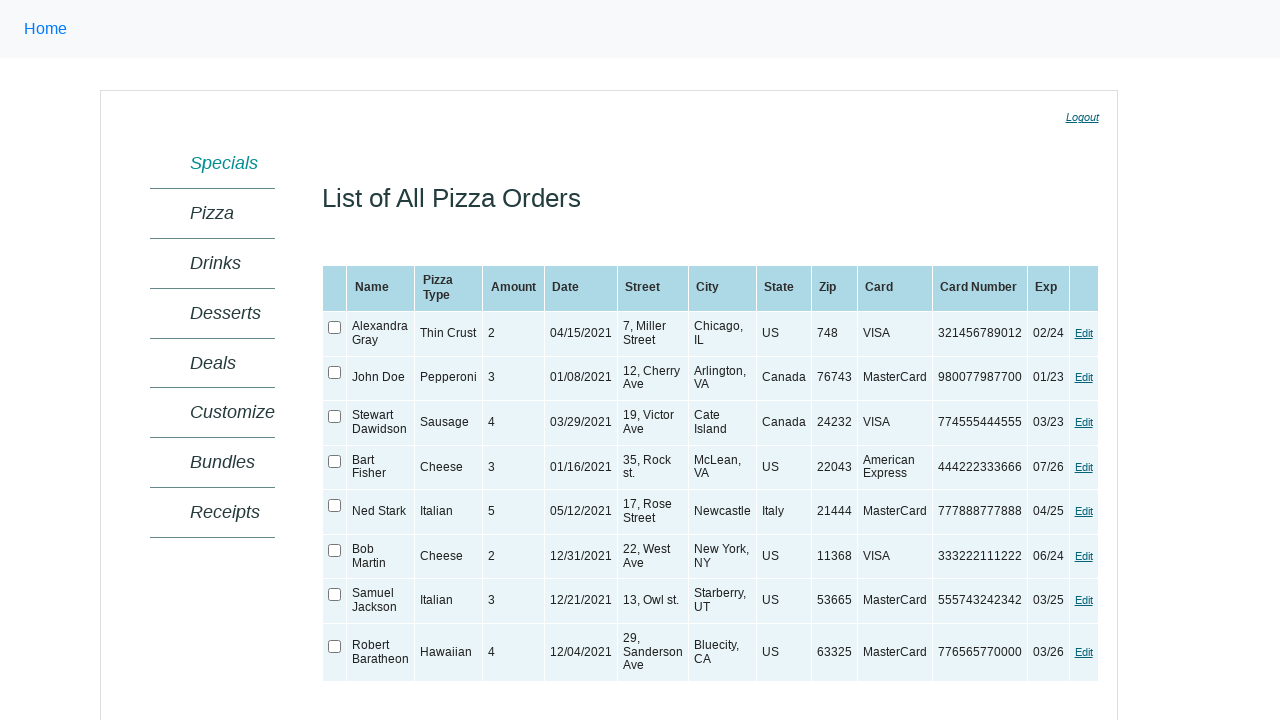

Verified that there are exactly 8 checkboxes
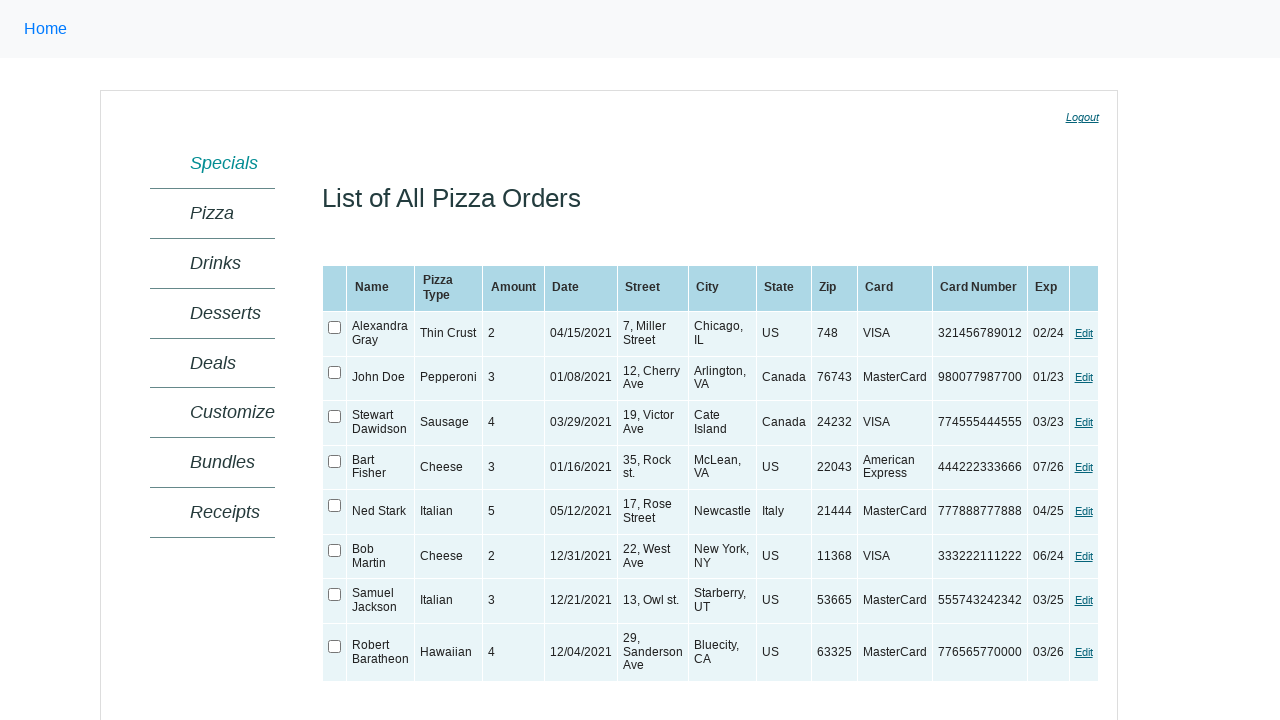

Verified checkbox 0 is initially unchecked
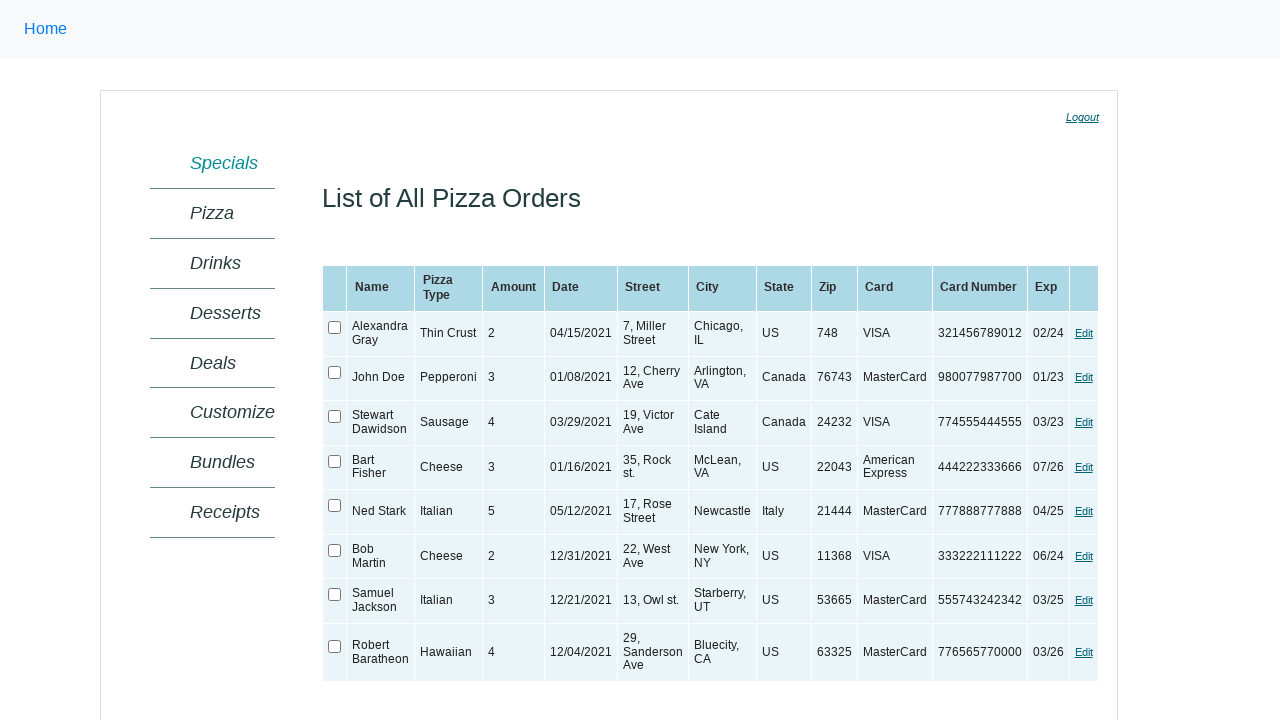

Checked checkbox 0 at (335, 328) on xpath=//table[@class='SampleTable' and @id='ctl00_MainContent_orderGrid'] >> xpa
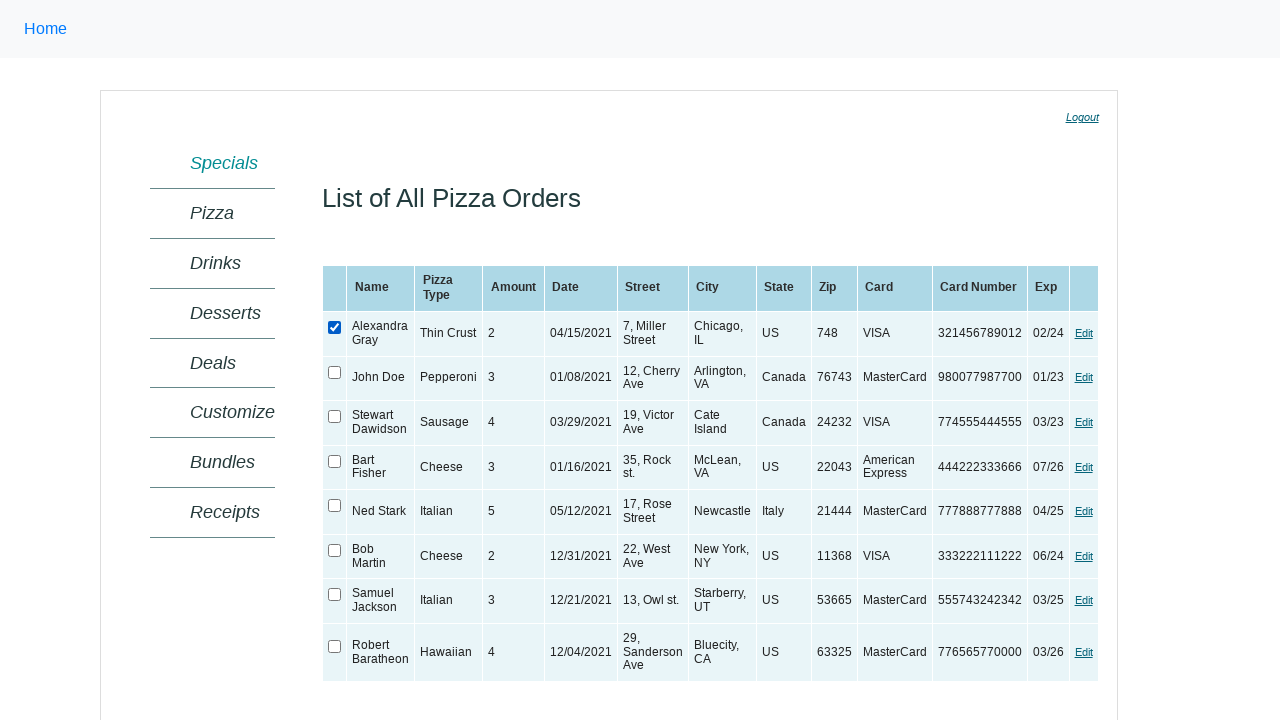

Verified checkbox 0 is now checked
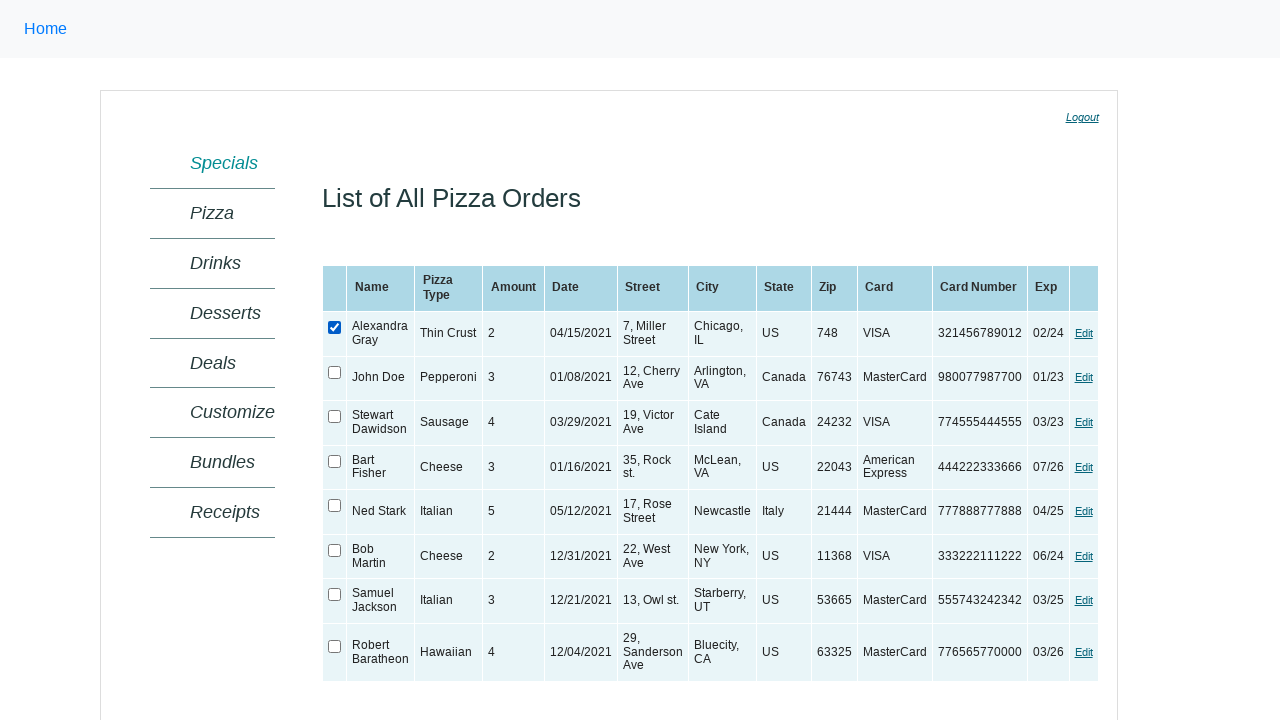

Verified checkbox 1 is initially unchecked
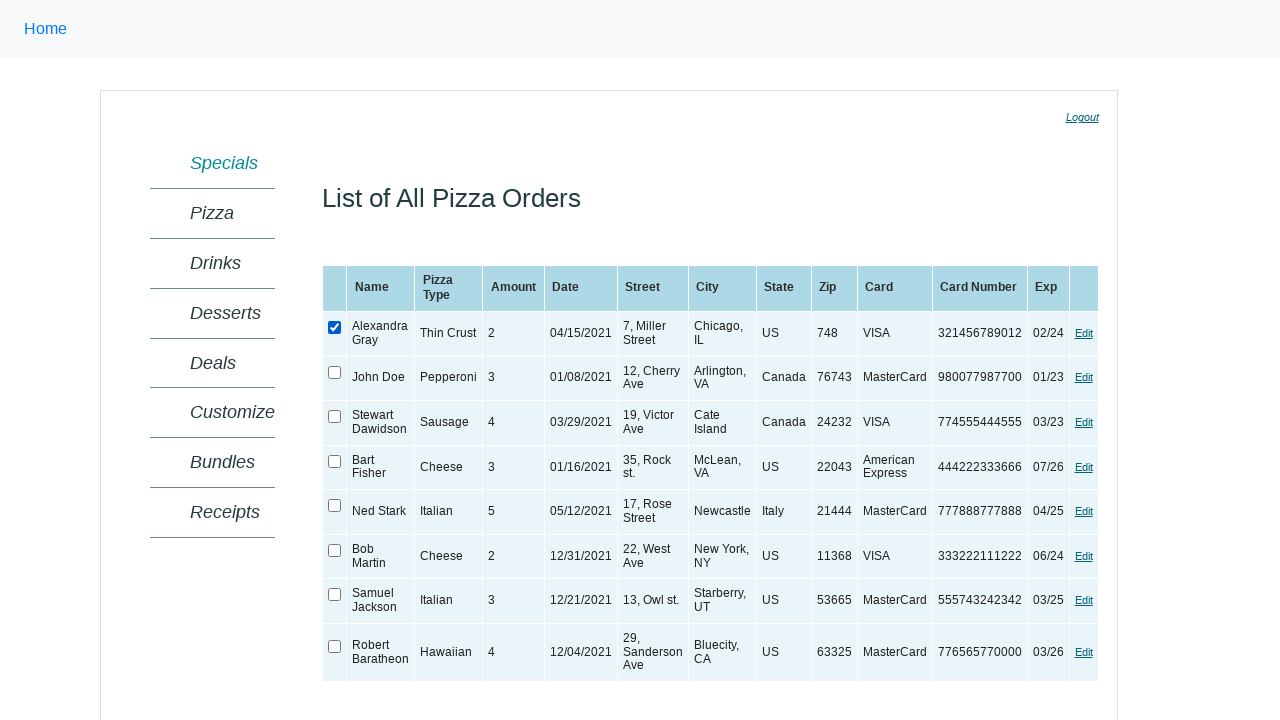

Checked checkbox 1 at (335, 372) on xpath=//table[@class='SampleTable' and @id='ctl00_MainContent_orderGrid'] >> xpa
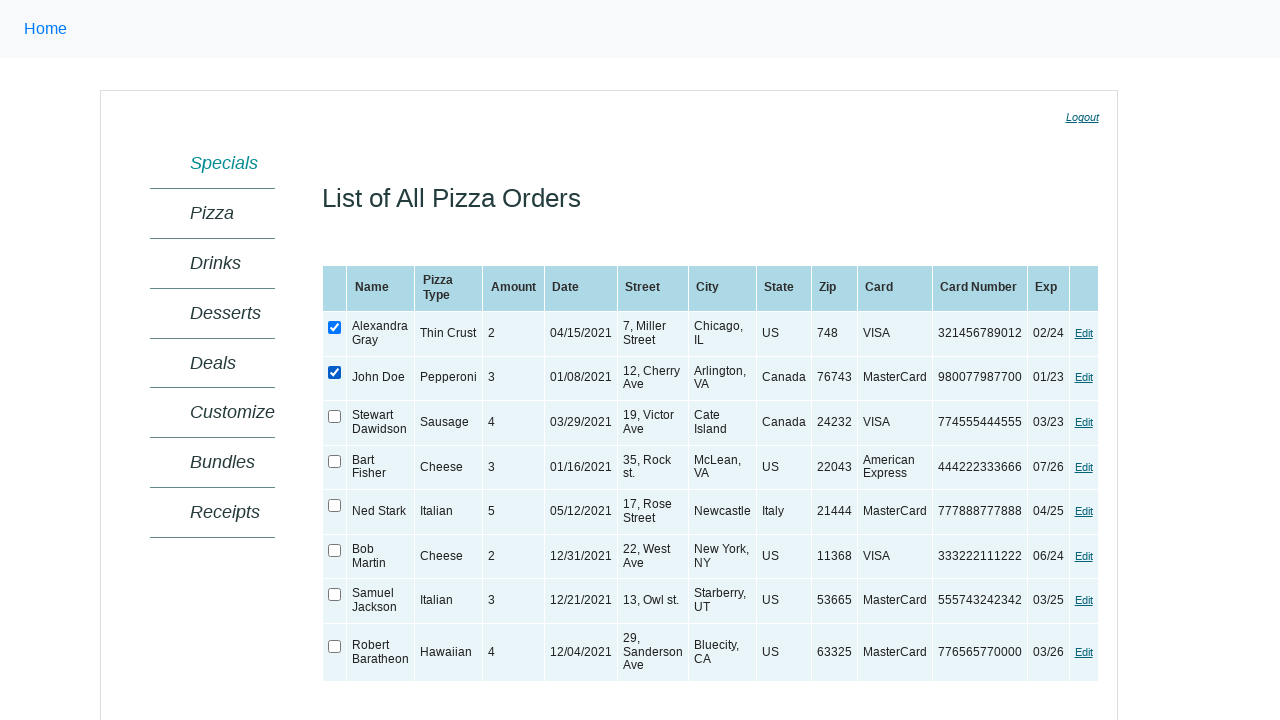

Verified checkbox 1 is now checked
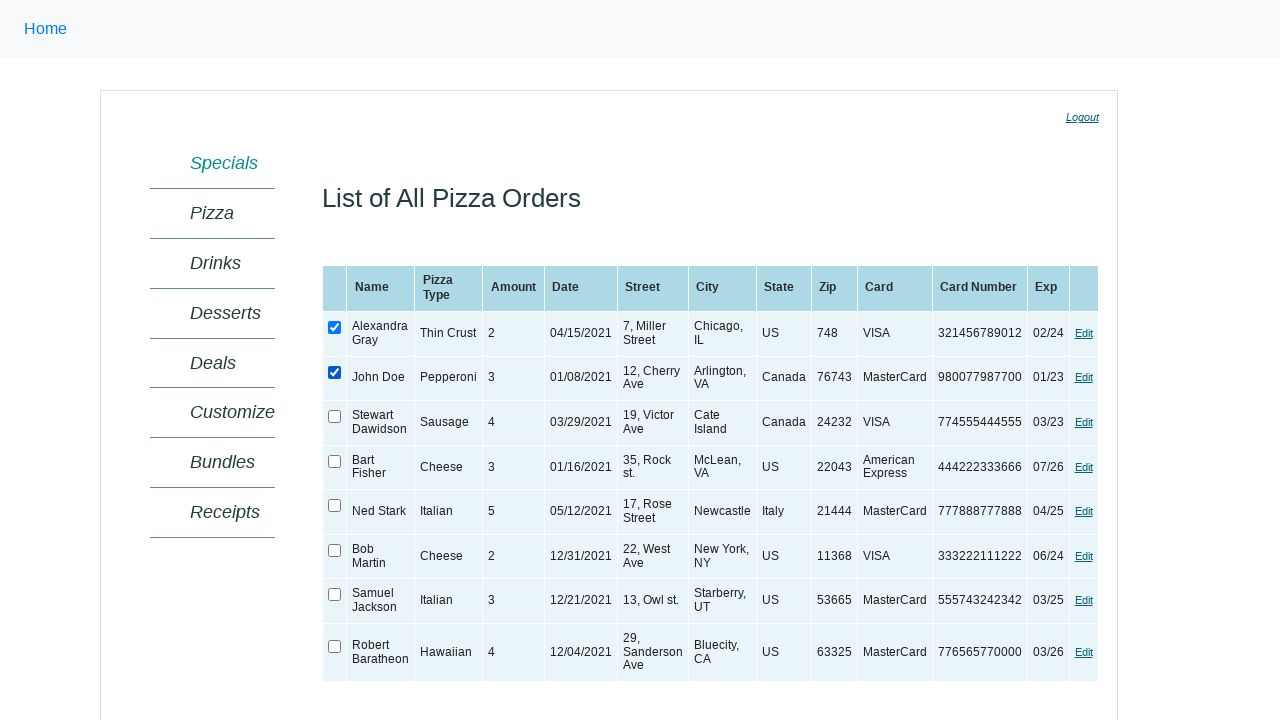

Verified checkbox 2 is initially unchecked
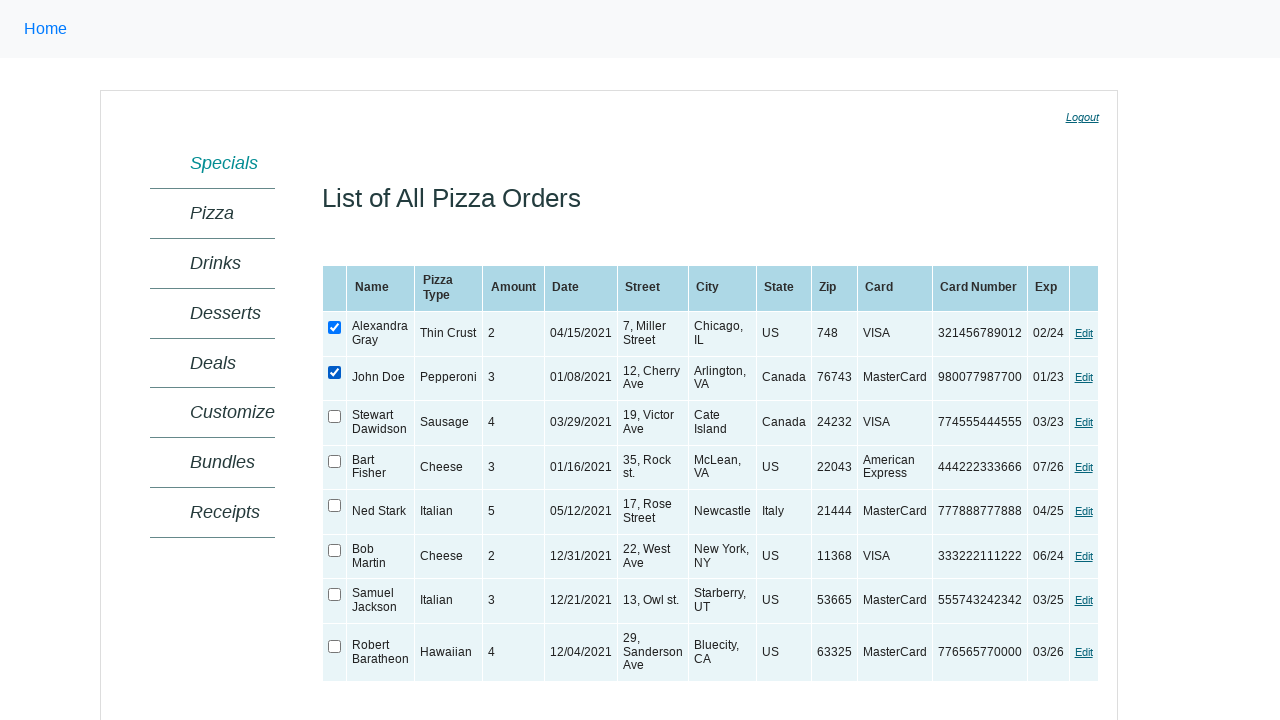

Checked checkbox 2 at (335, 417) on xpath=//table[@class='SampleTable' and @id='ctl00_MainContent_orderGrid'] >> xpa
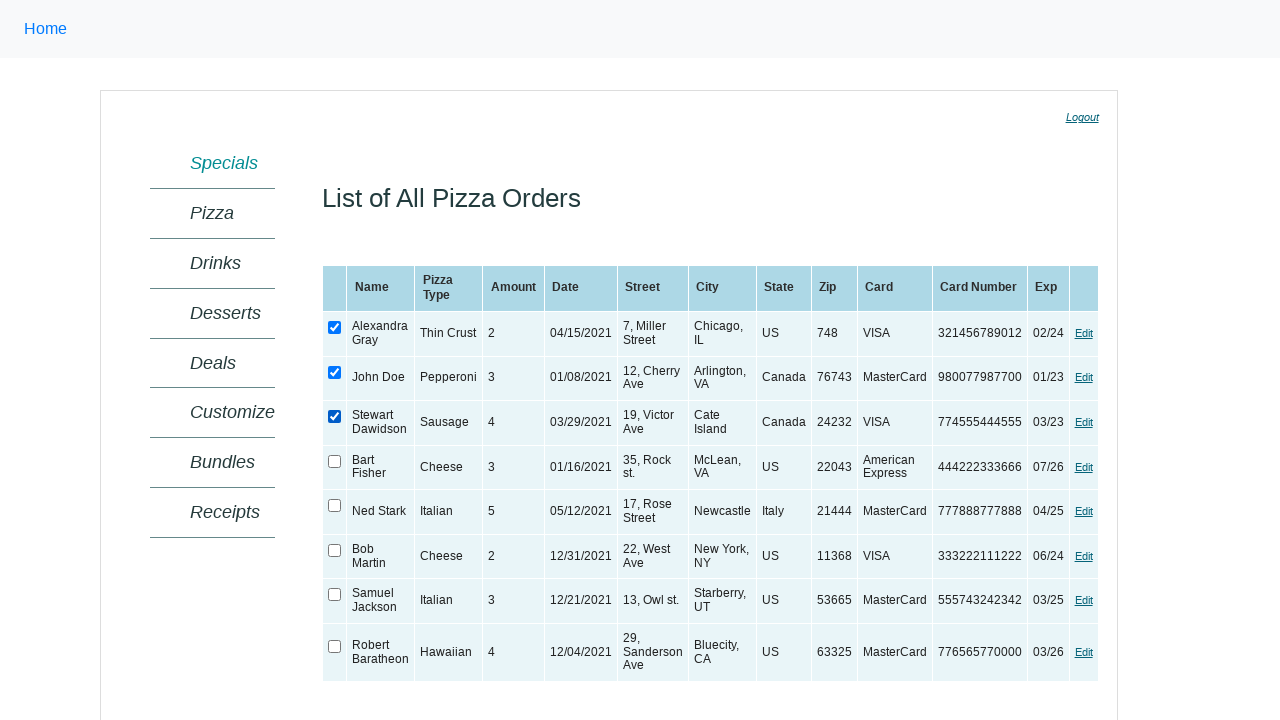

Verified checkbox 2 is now checked
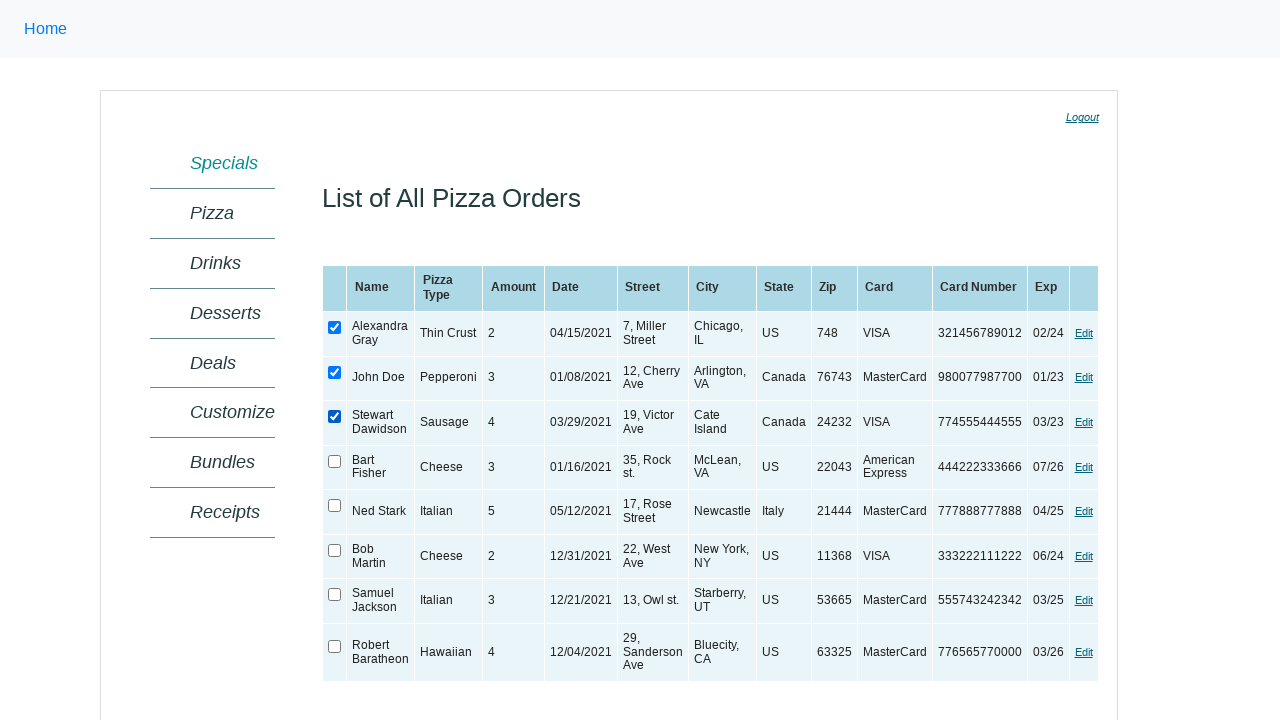

Verified checkbox 3 is initially unchecked
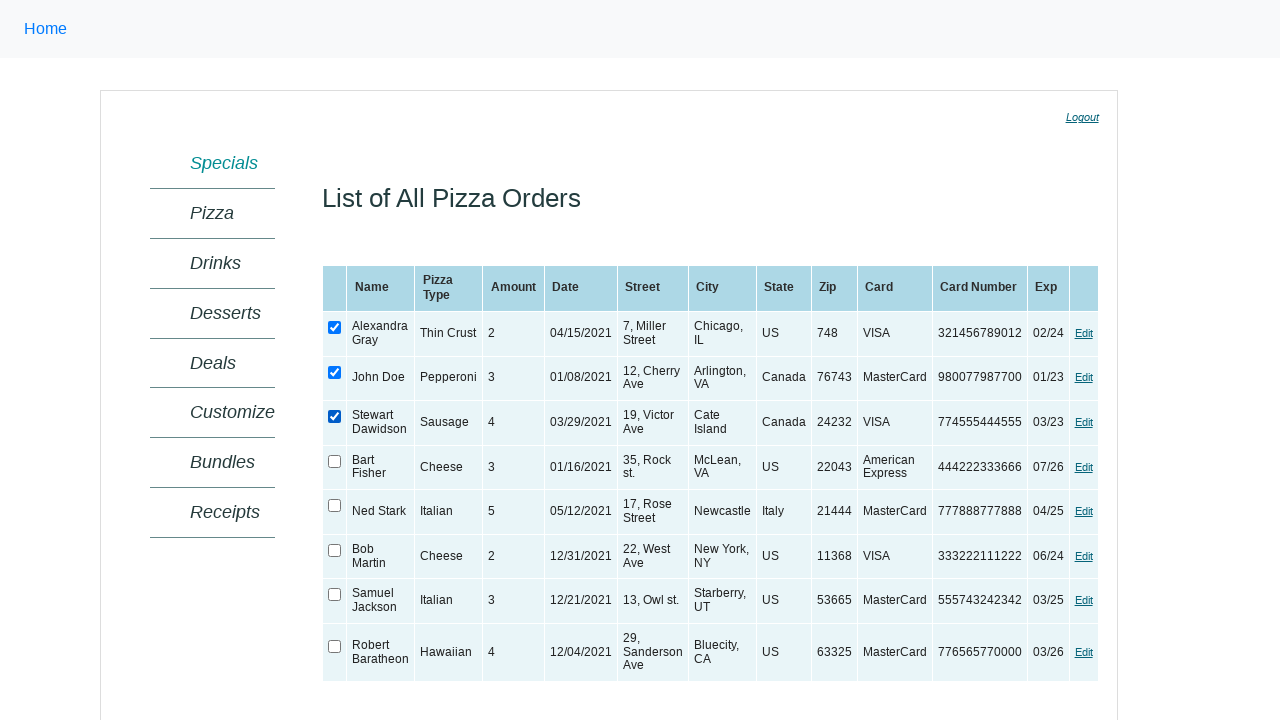

Checked checkbox 3 at (335, 461) on xpath=//table[@class='SampleTable' and @id='ctl00_MainContent_orderGrid'] >> xpa
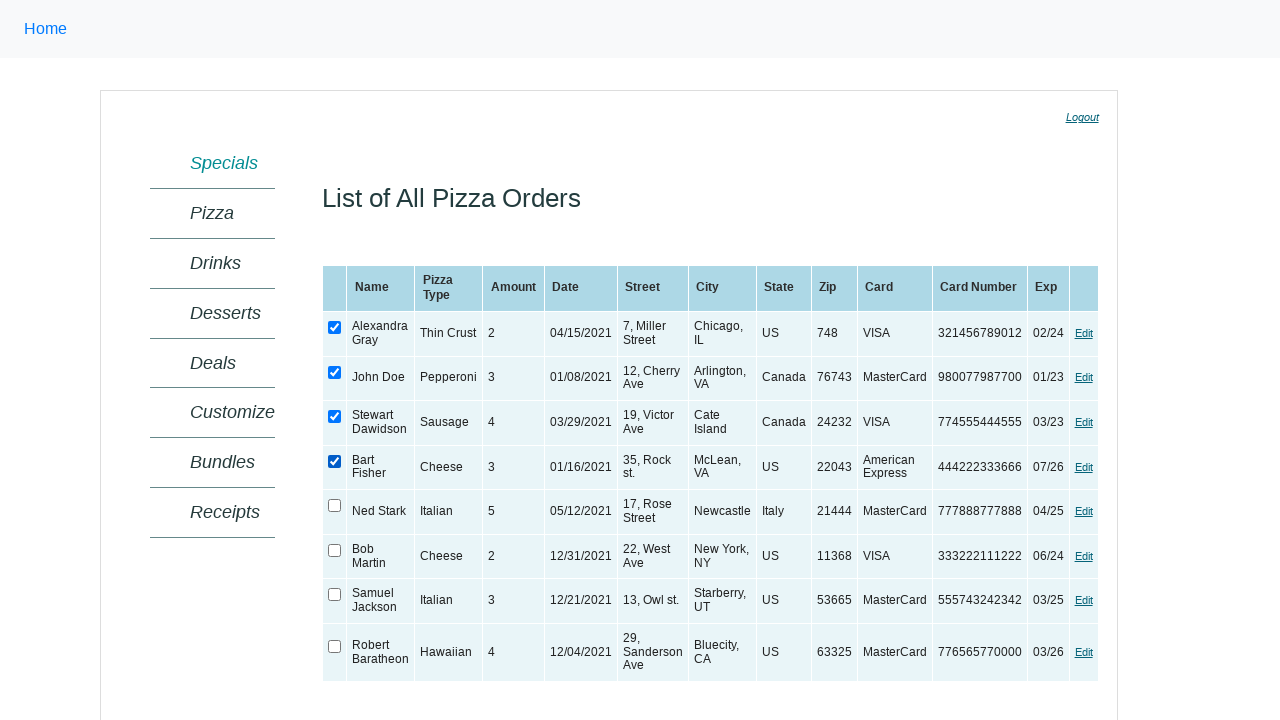

Verified checkbox 3 is now checked
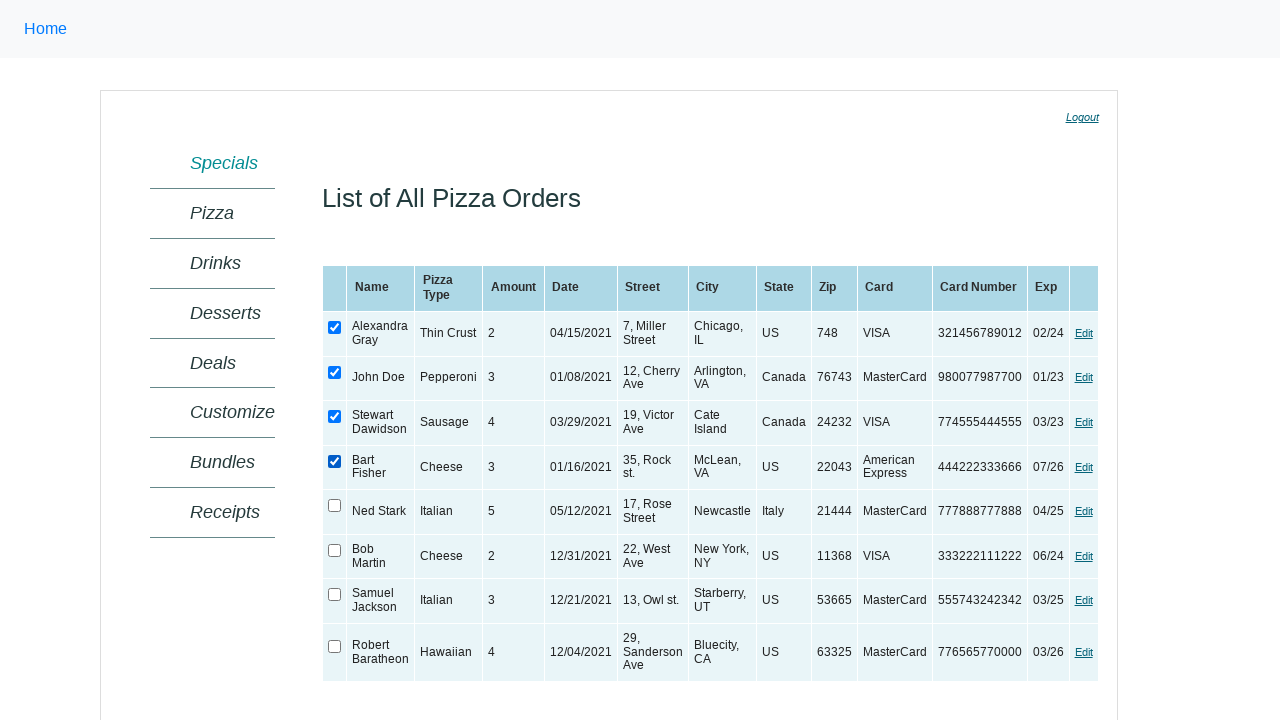

Verified checkbox 4 is initially unchecked
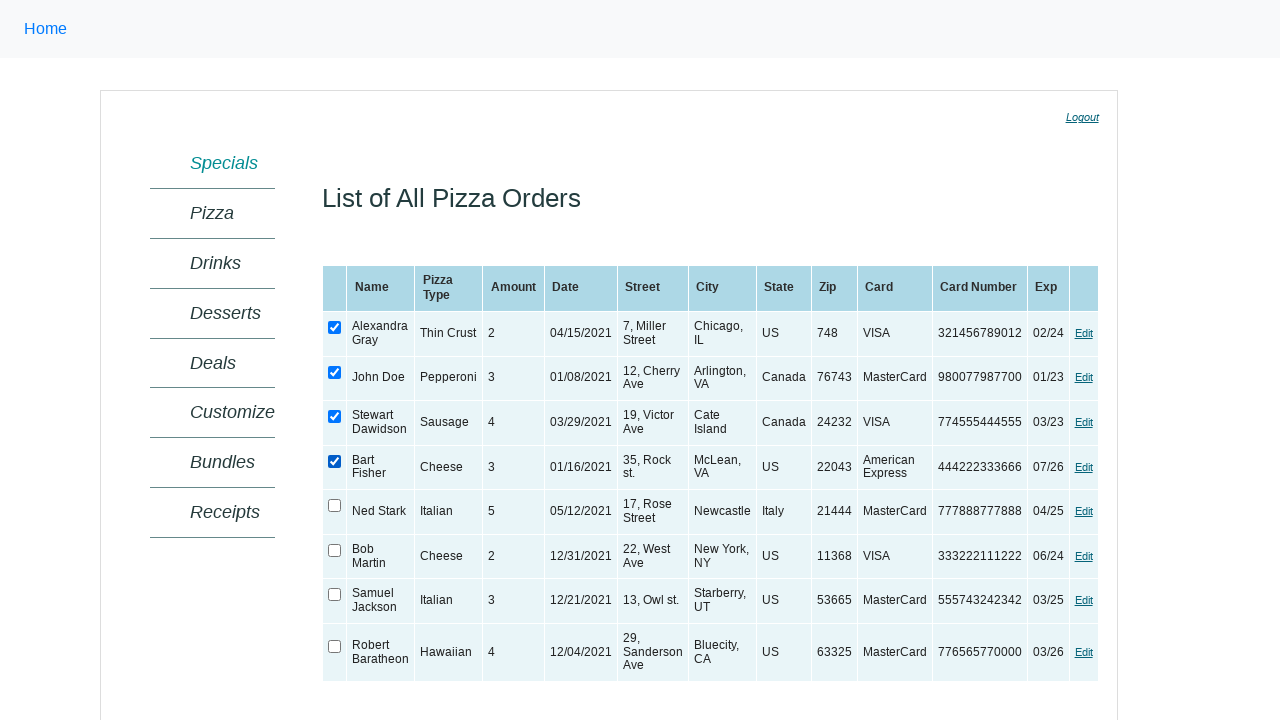

Checked checkbox 4 at (335, 506) on xpath=//table[@class='SampleTable' and @id='ctl00_MainContent_orderGrid'] >> xpa
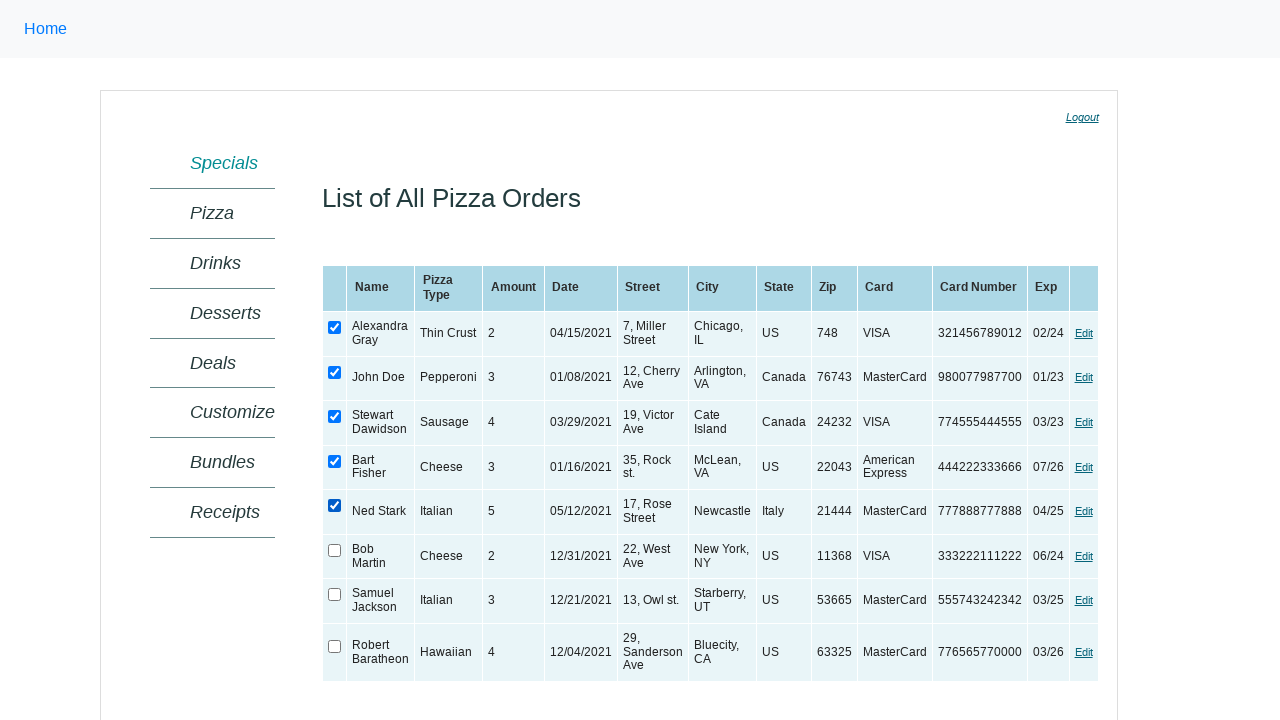

Verified checkbox 4 is now checked
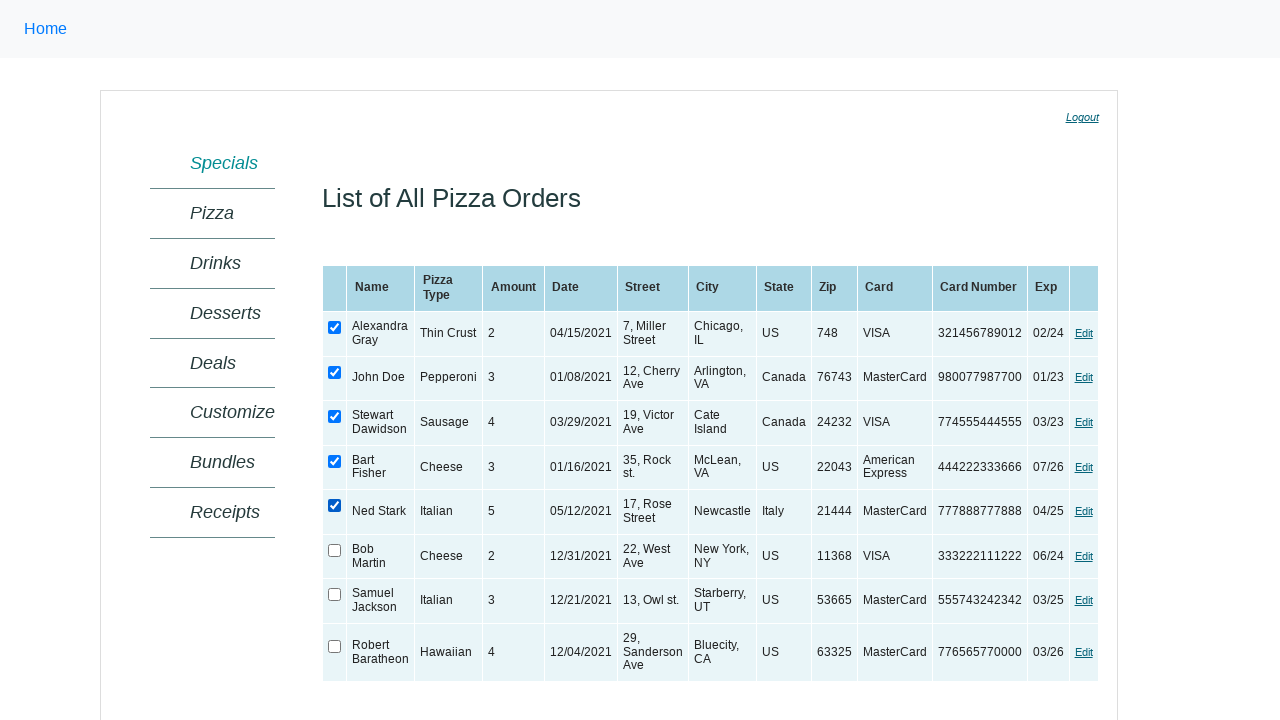

Verified checkbox 5 is initially unchecked
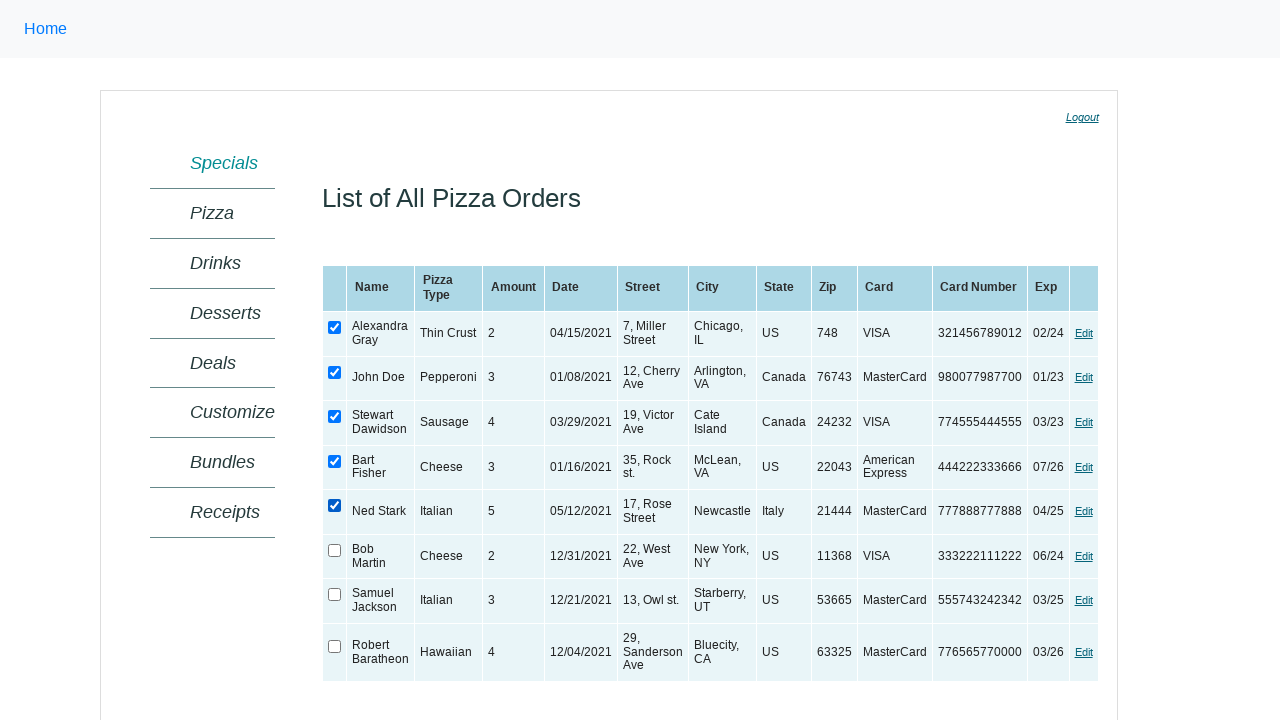

Checked checkbox 5 at (335, 550) on xpath=//table[@class='SampleTable' and @id='ctl00_MainContent_orderGrid'] >> xpa
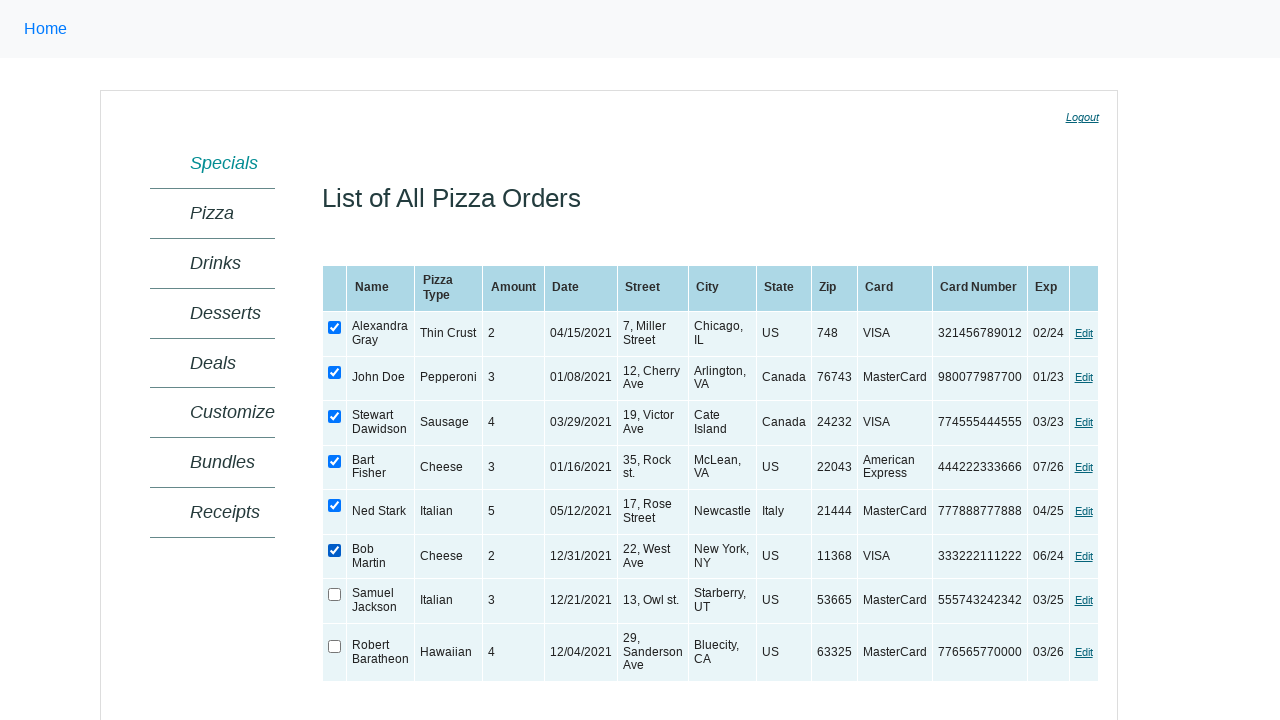

Verified checkbox 5 is now checked
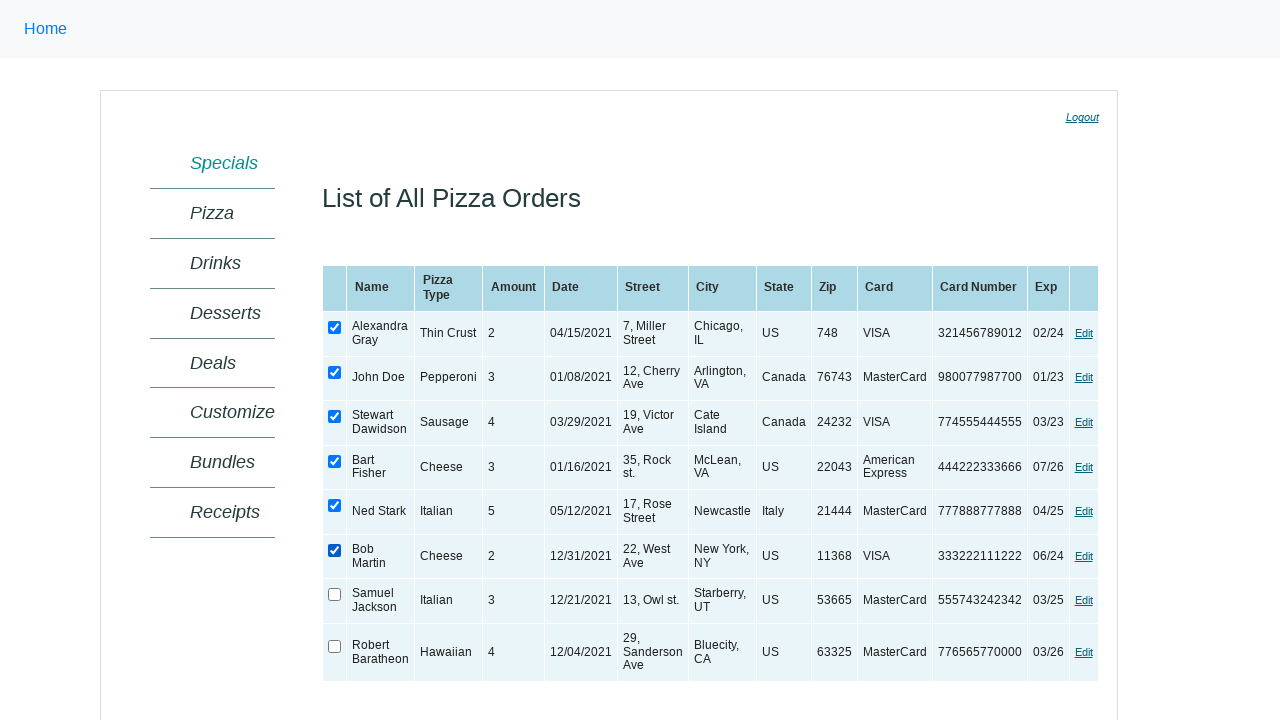

Verified checkbox 6 is initially unchecked
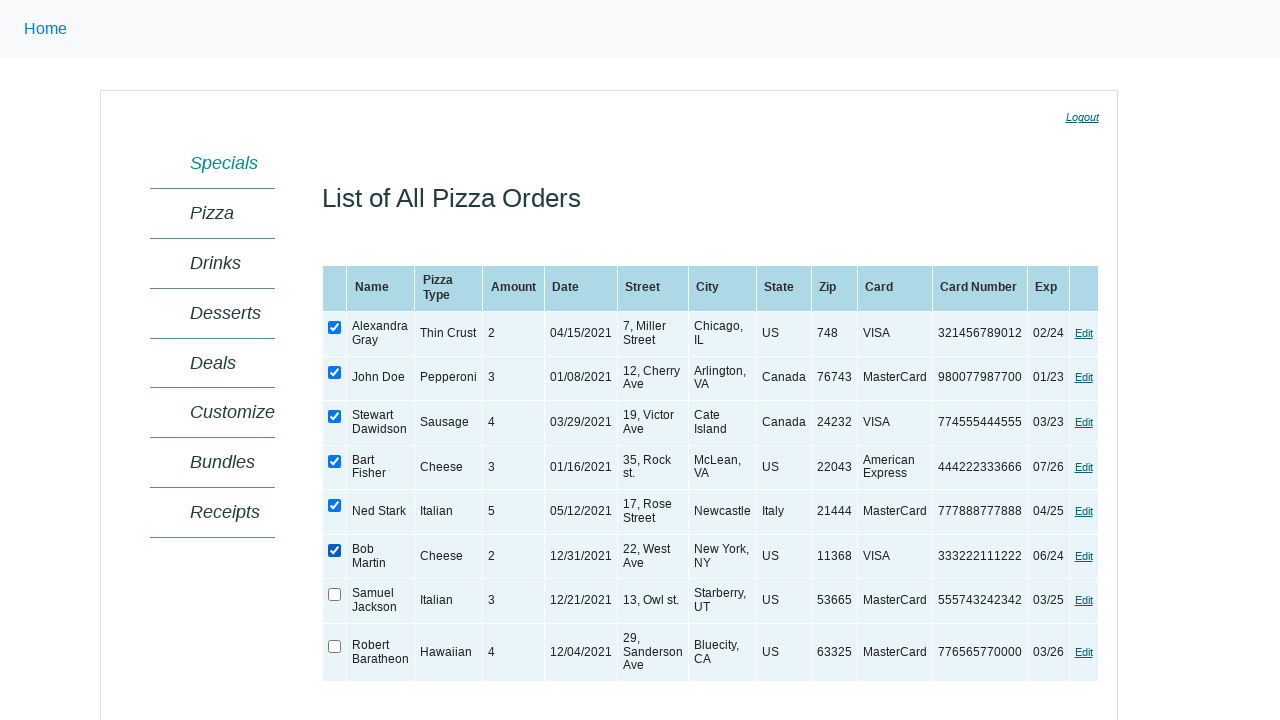

Checked checkbox 6 at (335, 595) on xpath=//table[@class='SampleTable' and @id='ctl00_MainContent_orderGrid'] >> xpa
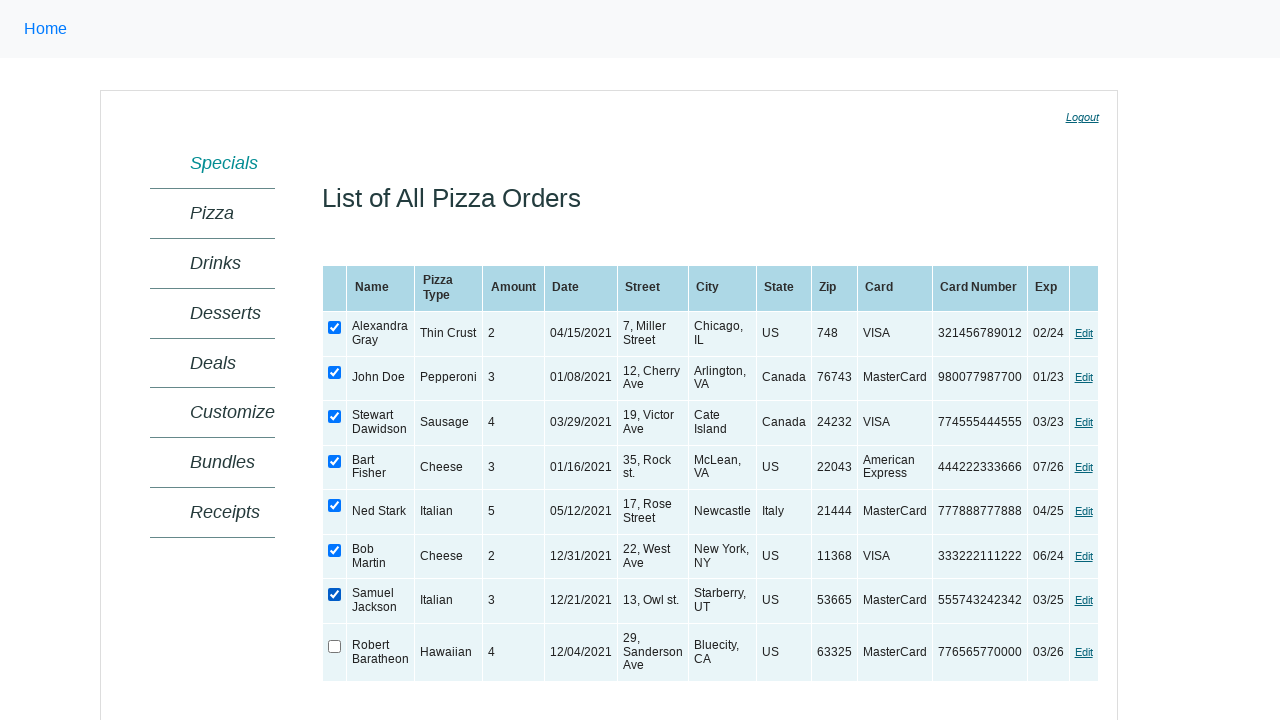

Verified checkbox 6 is now checked
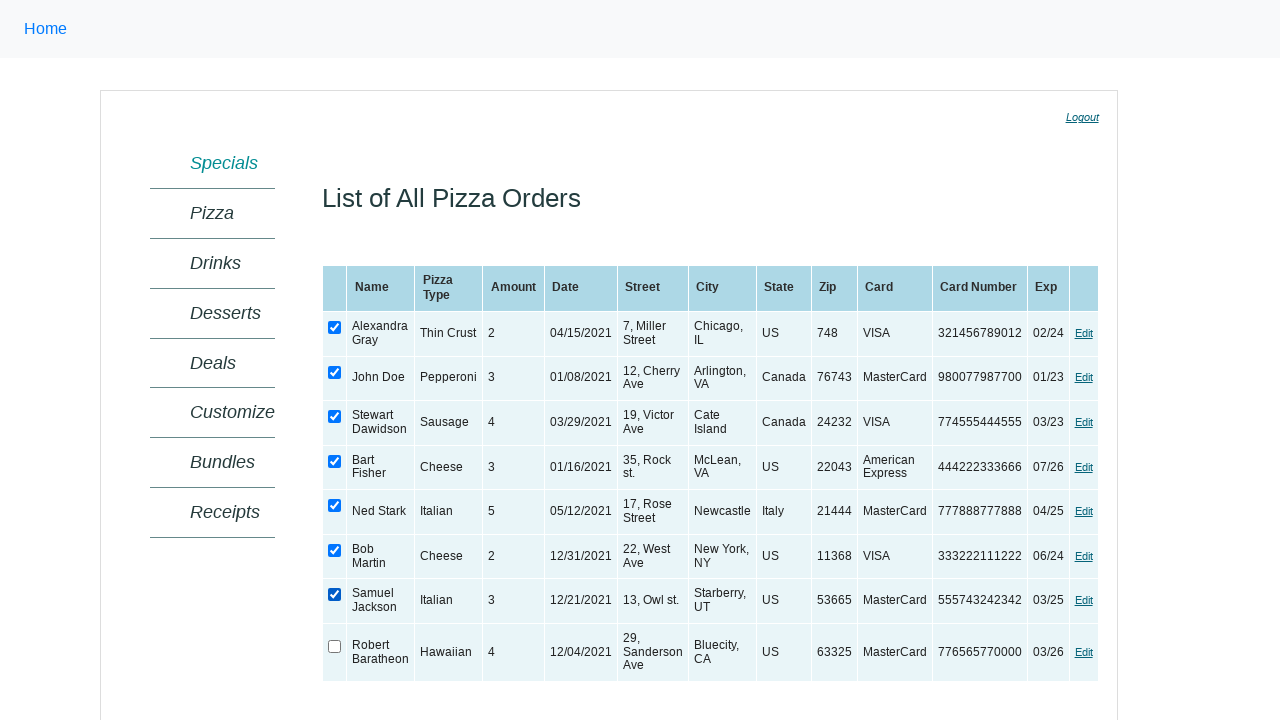

Verified checkbox 7 is initially unchecked
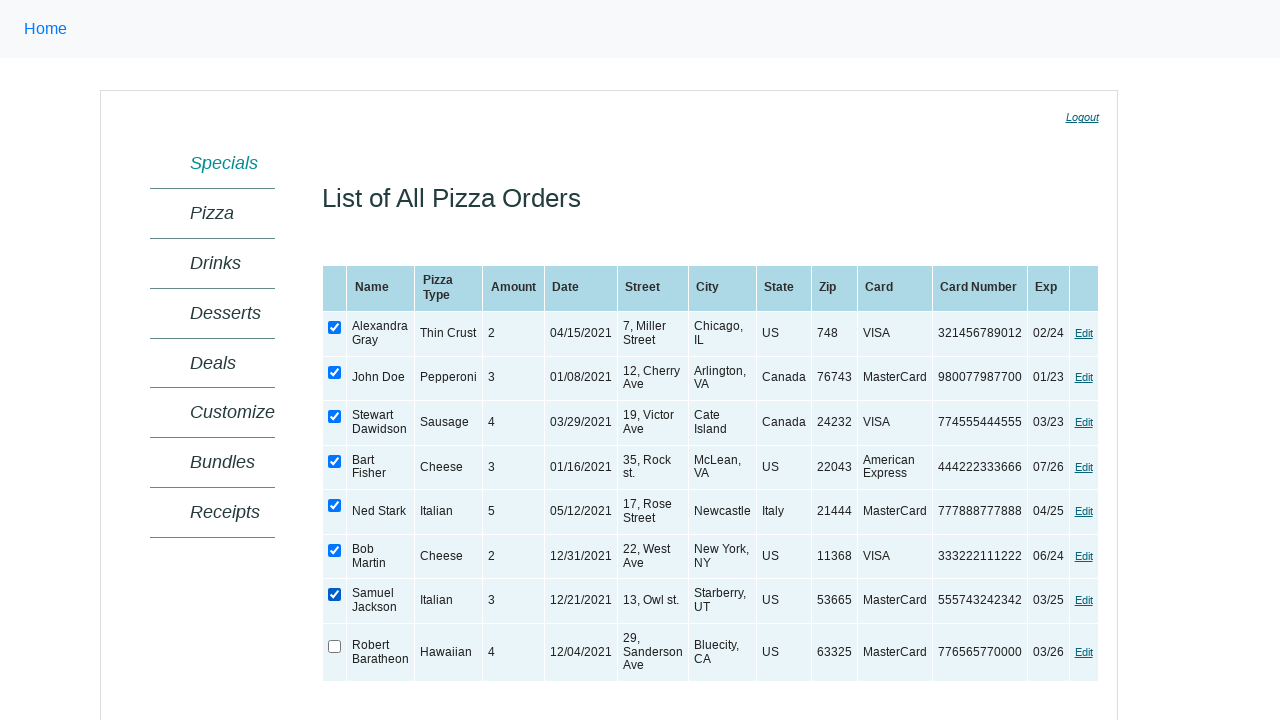

Checked checkbox 7 at (335, 646) on xpath=//table[@class='SampleTable' and @id='ctl00_MainContent_orderGrid'] >> xpa
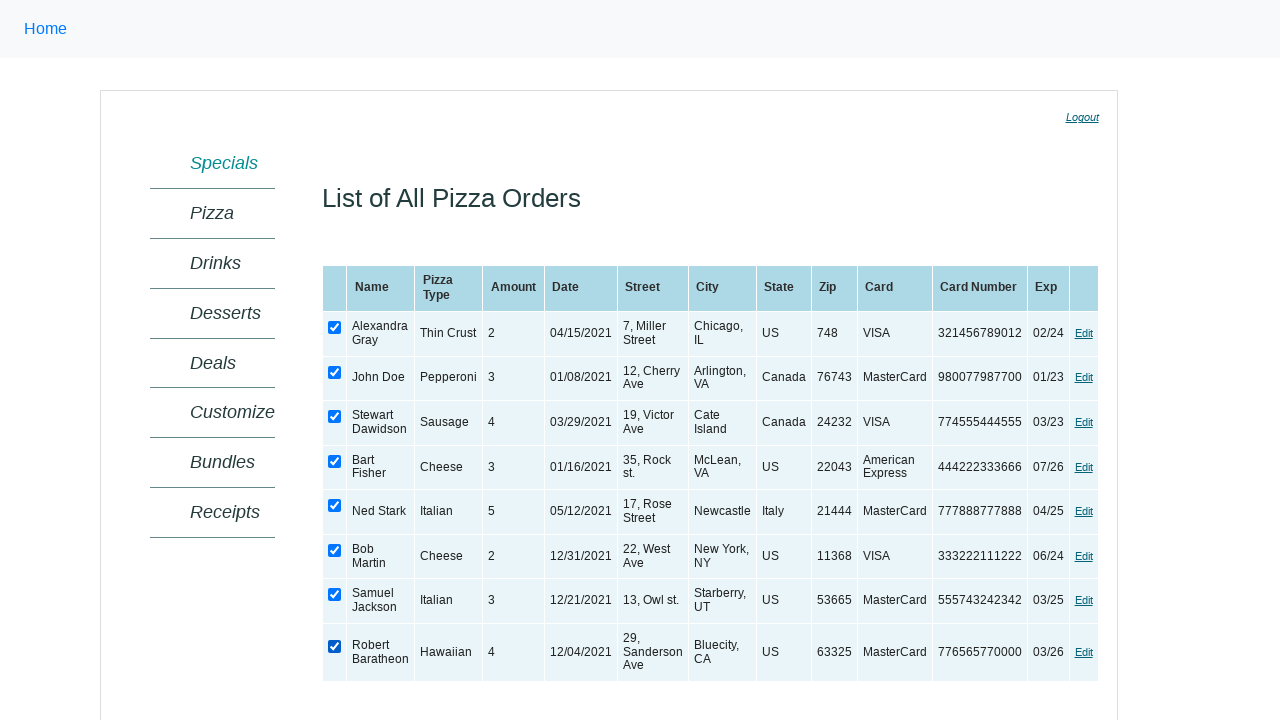

Verified checkbox 7 is now checked
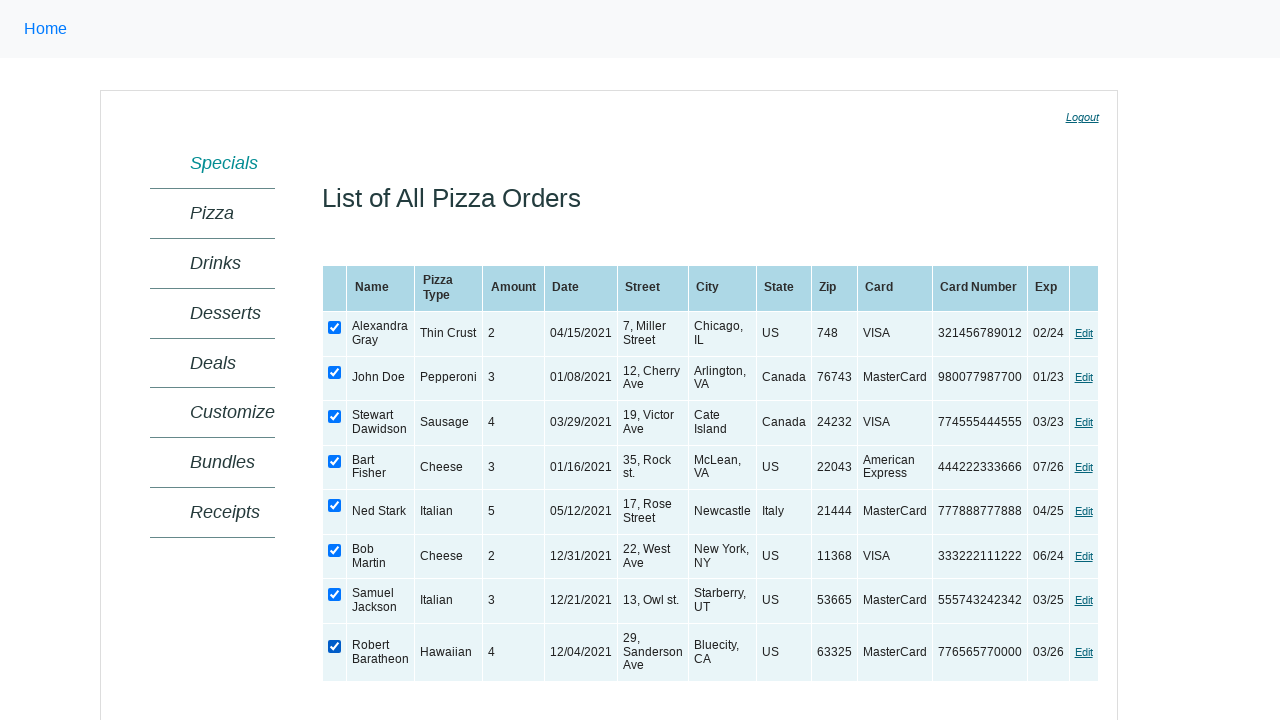

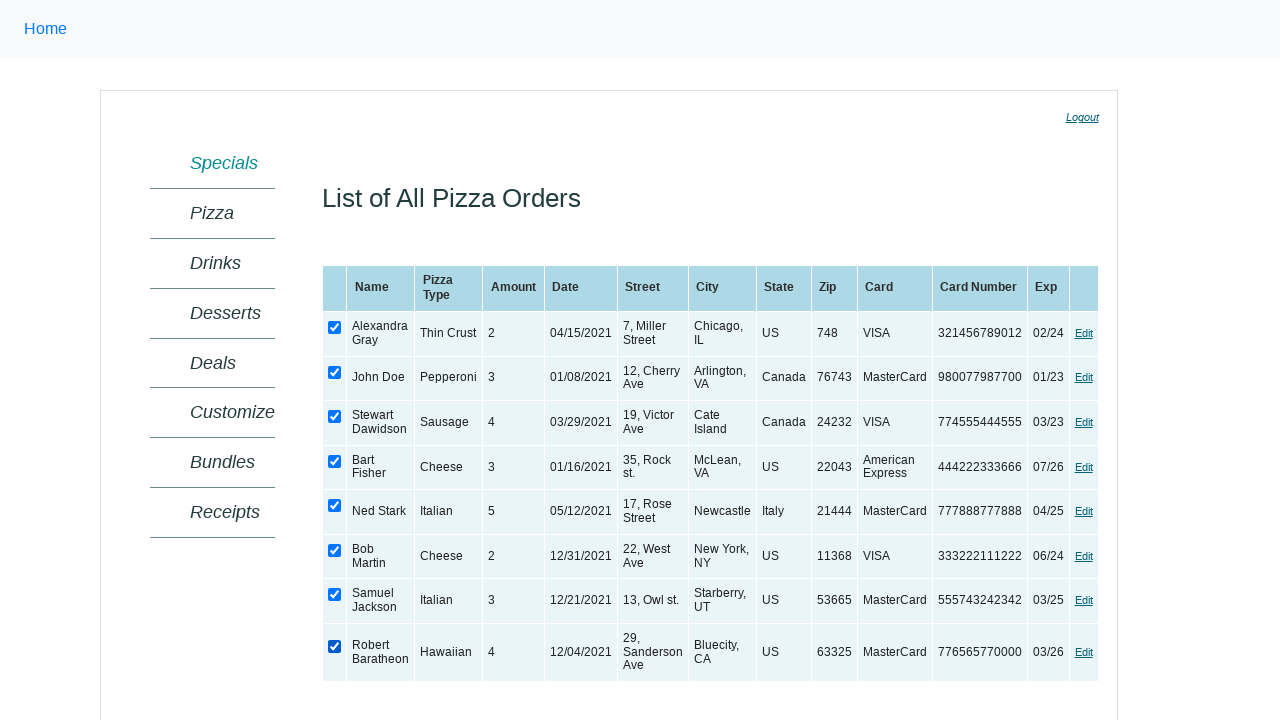